Tests typing text into an input field on the key presses demo page

Starting URL: https://the-internet.herokuapp.com/key_presses

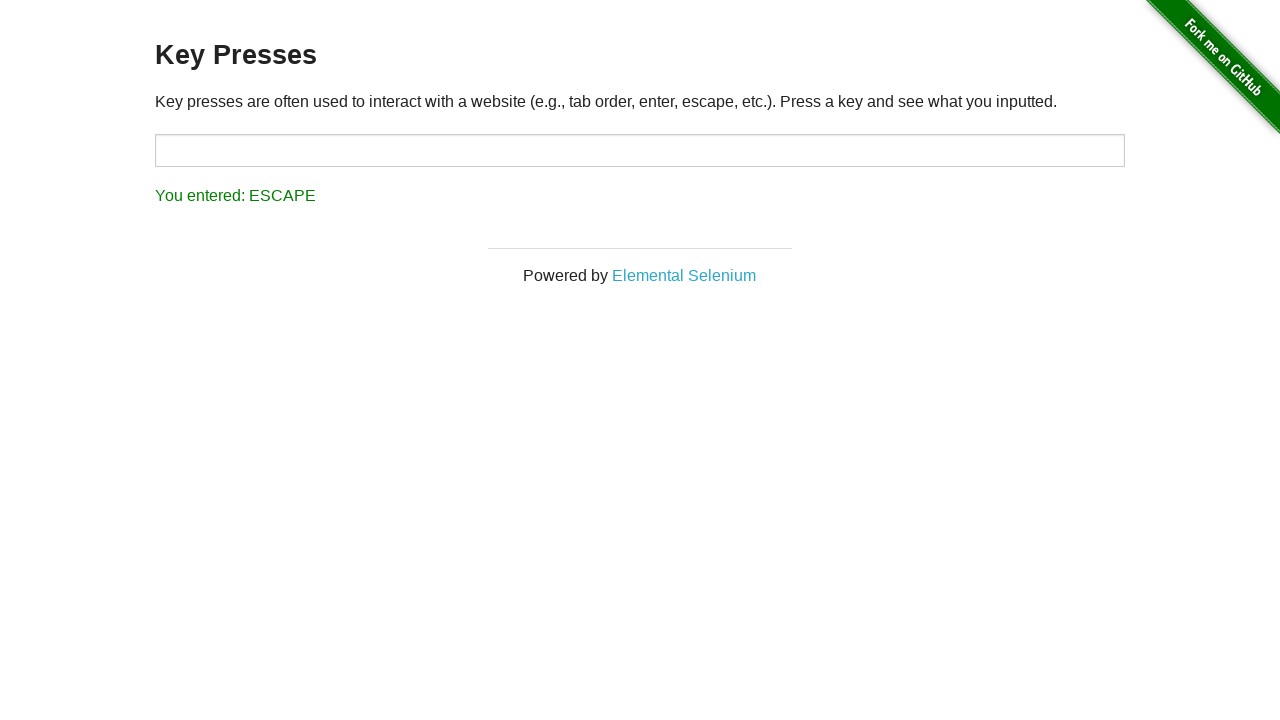

Navigated to key presses demo page
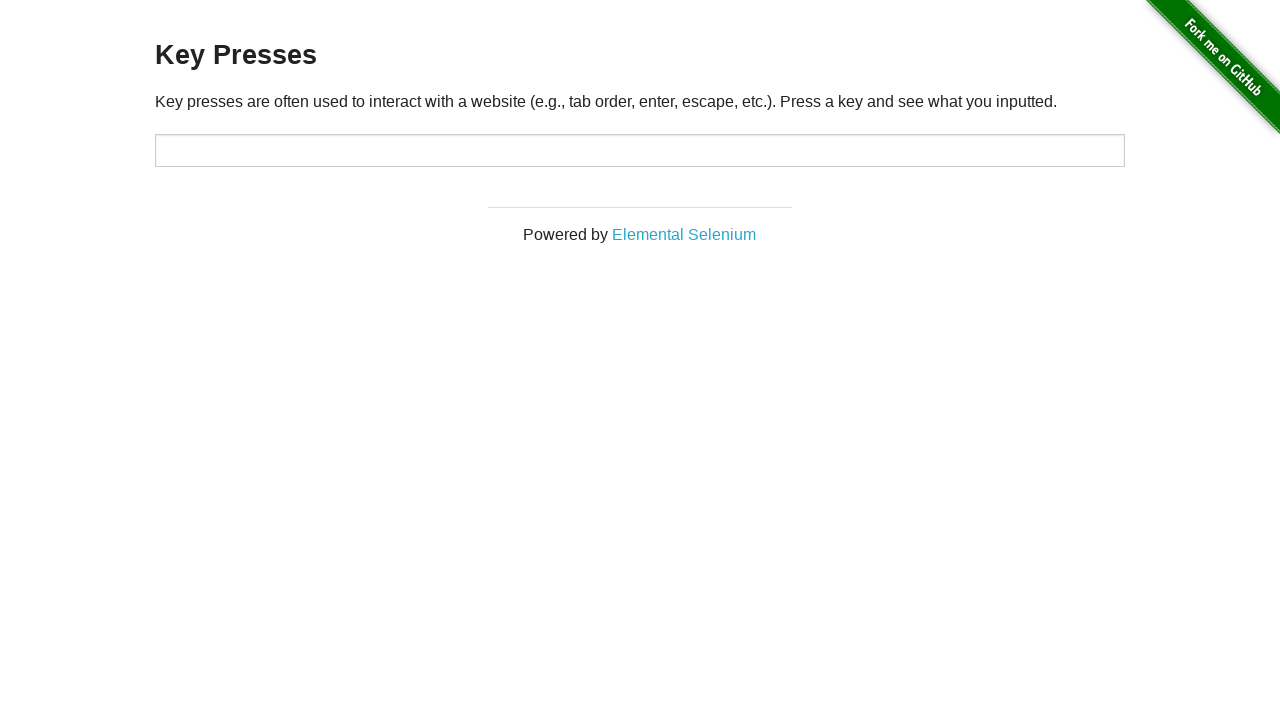

Typed 'Robert' into the input field on input
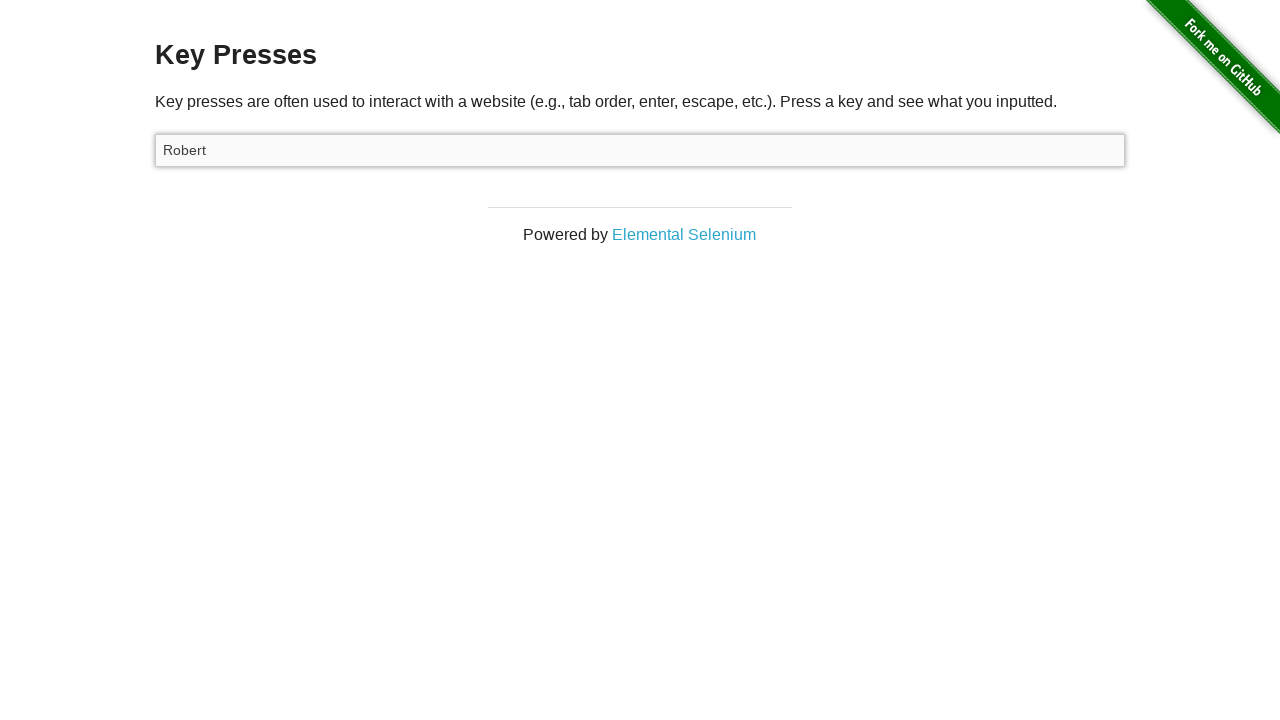

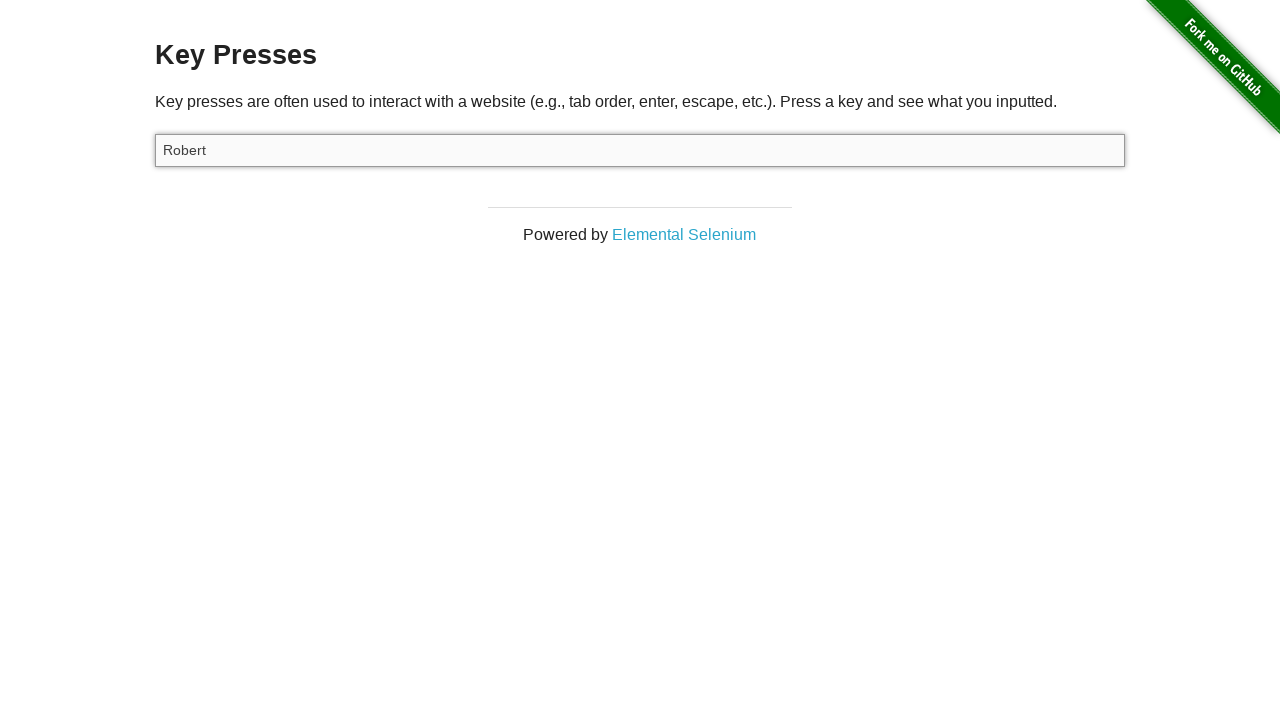